Tests finding a link by its calculated mathematical text value, clicks it, then fills out a form with personal information (first name, last name, city, country) and submits it.

Starting URL: http://suninjuly.github.io/find_link_text

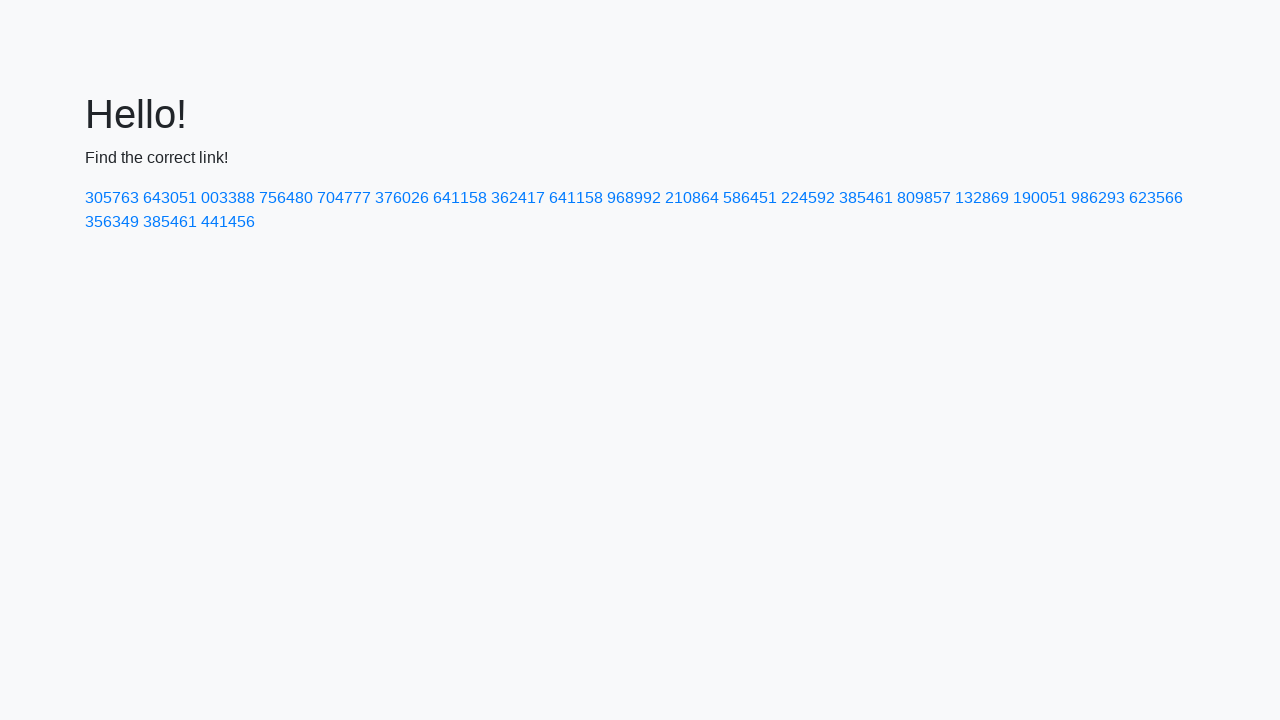

Clicked link with calculated text value: 224592 at (808, 198) on a:text-is('224592')
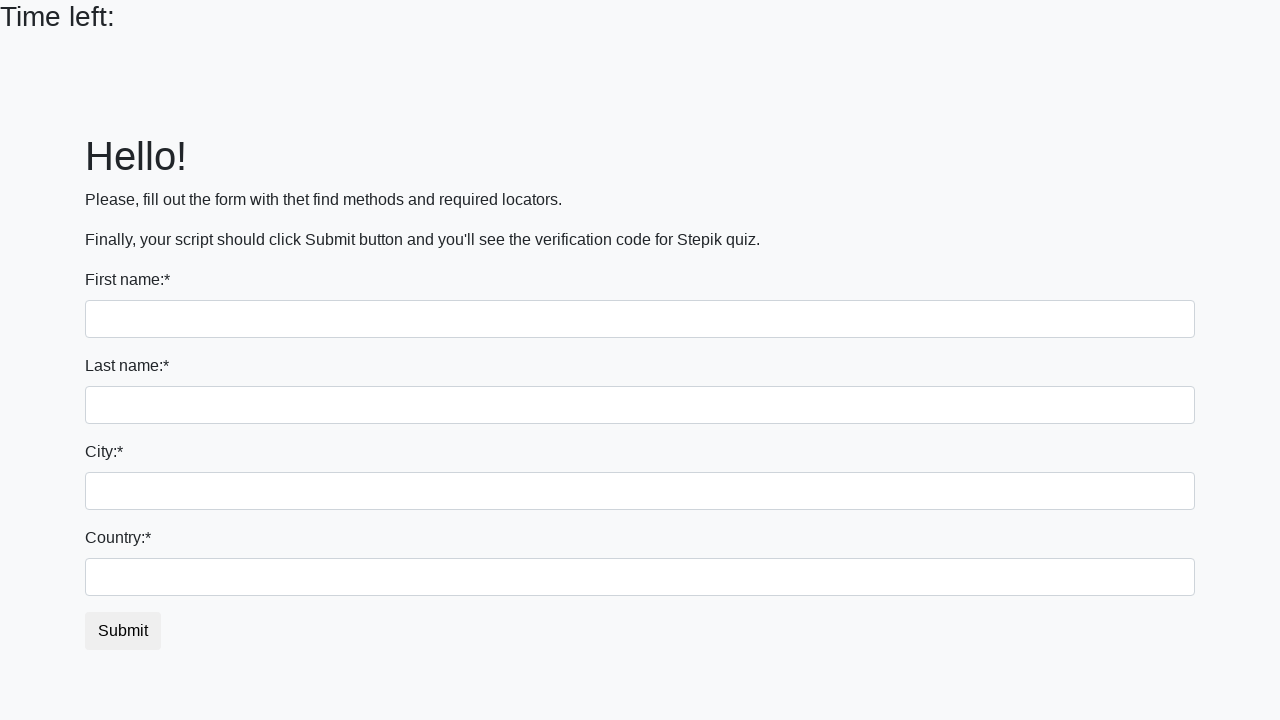

Filled first name field with 'Ivan' on input
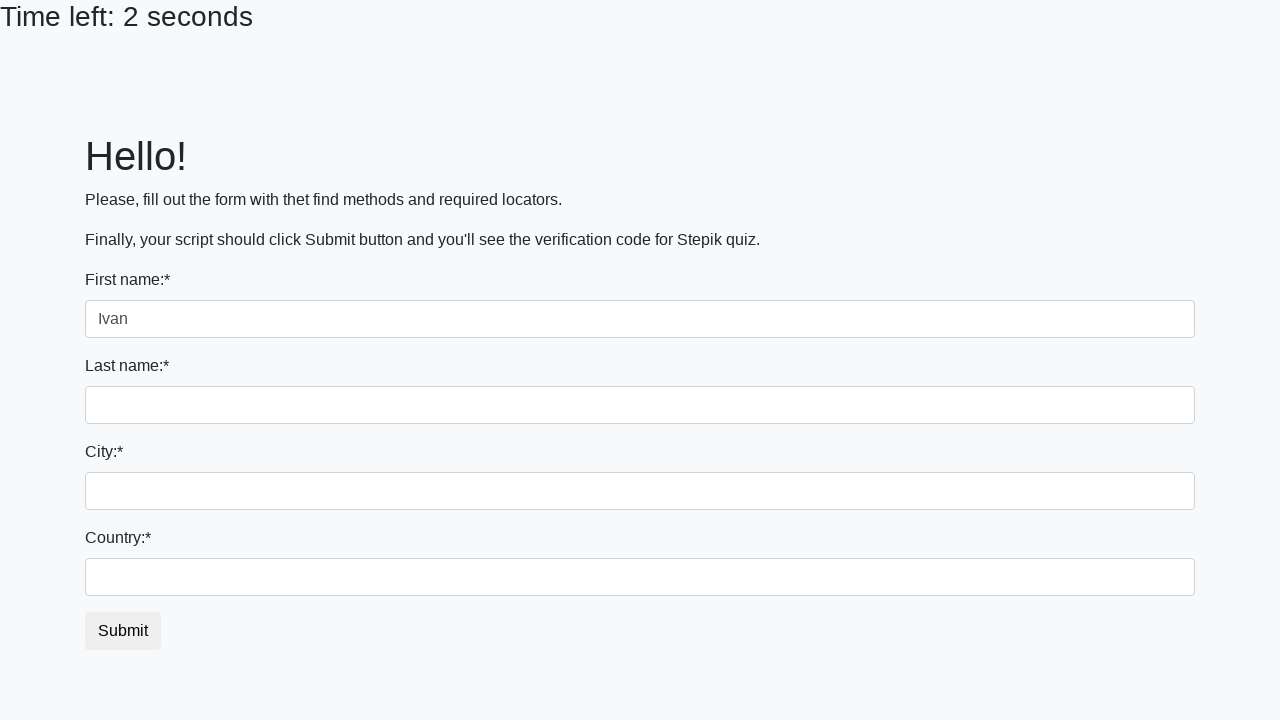

Filled last name field with 'Petrov' on input[name='last_name']
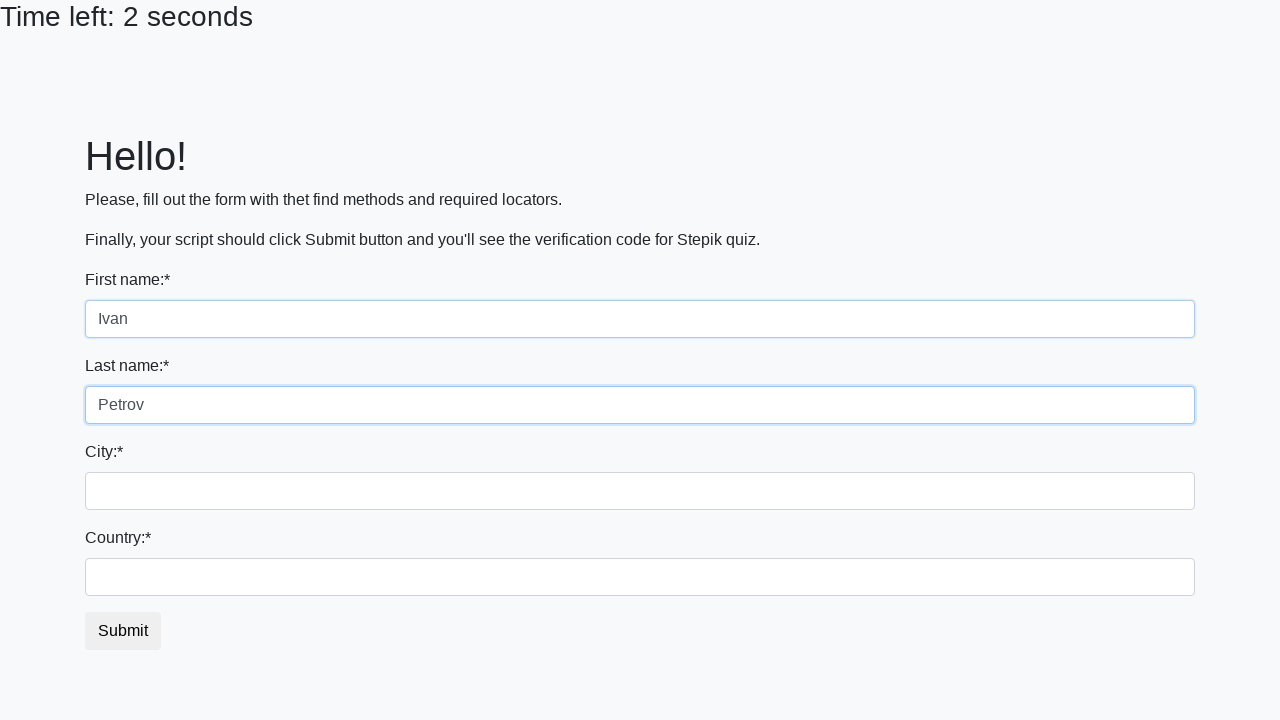

Filled city field with 'Smolensk' on .city
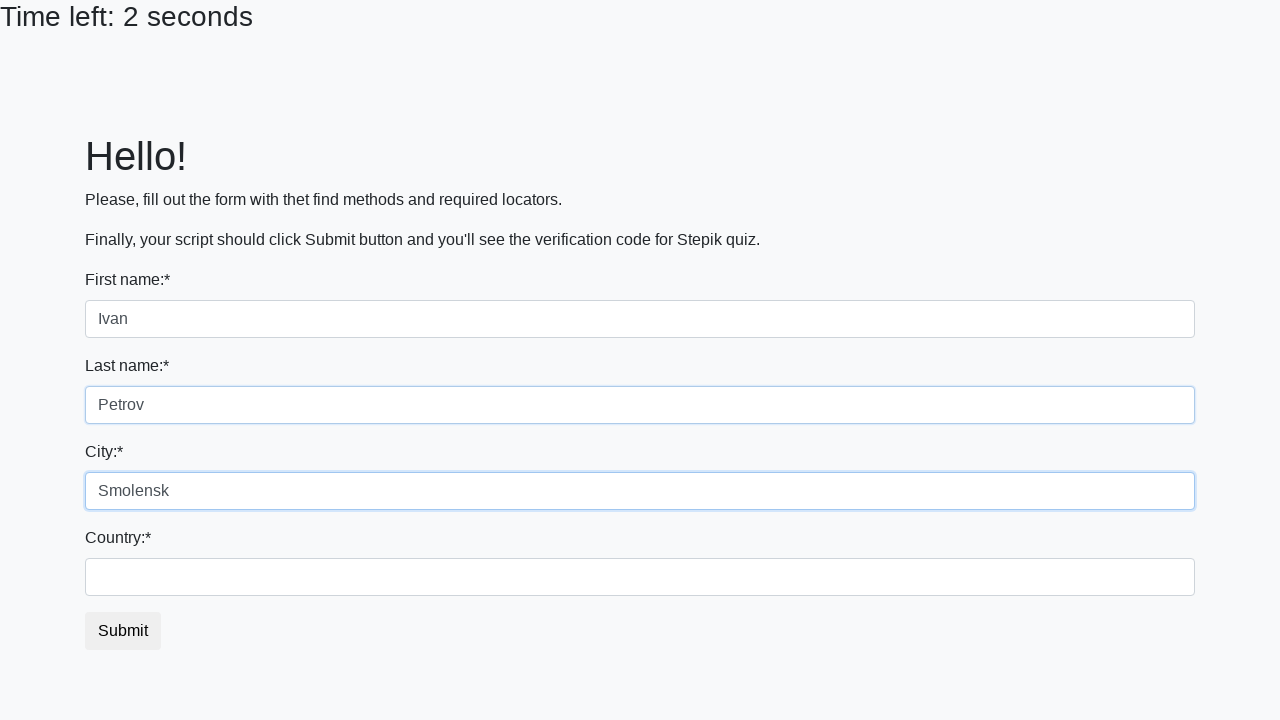

Filled country field with 'Russia' on #country
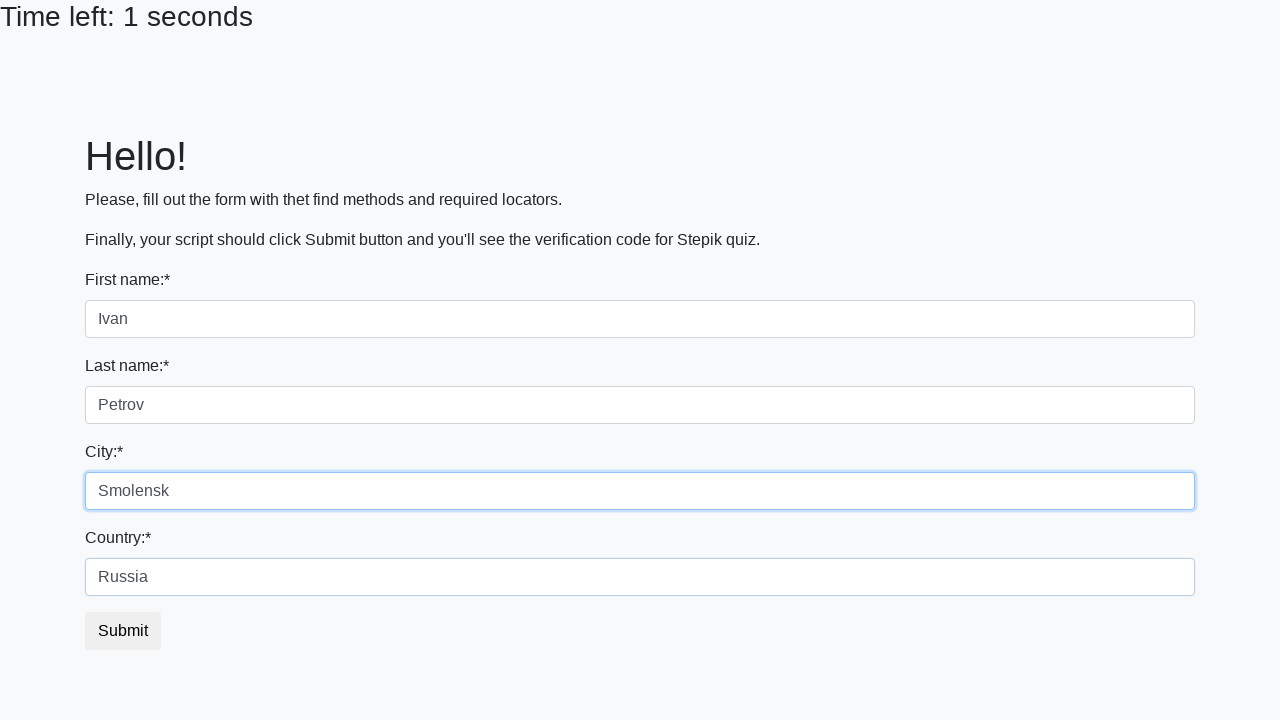

Clicked submit button to submit the form at (123, 631) on button.btn
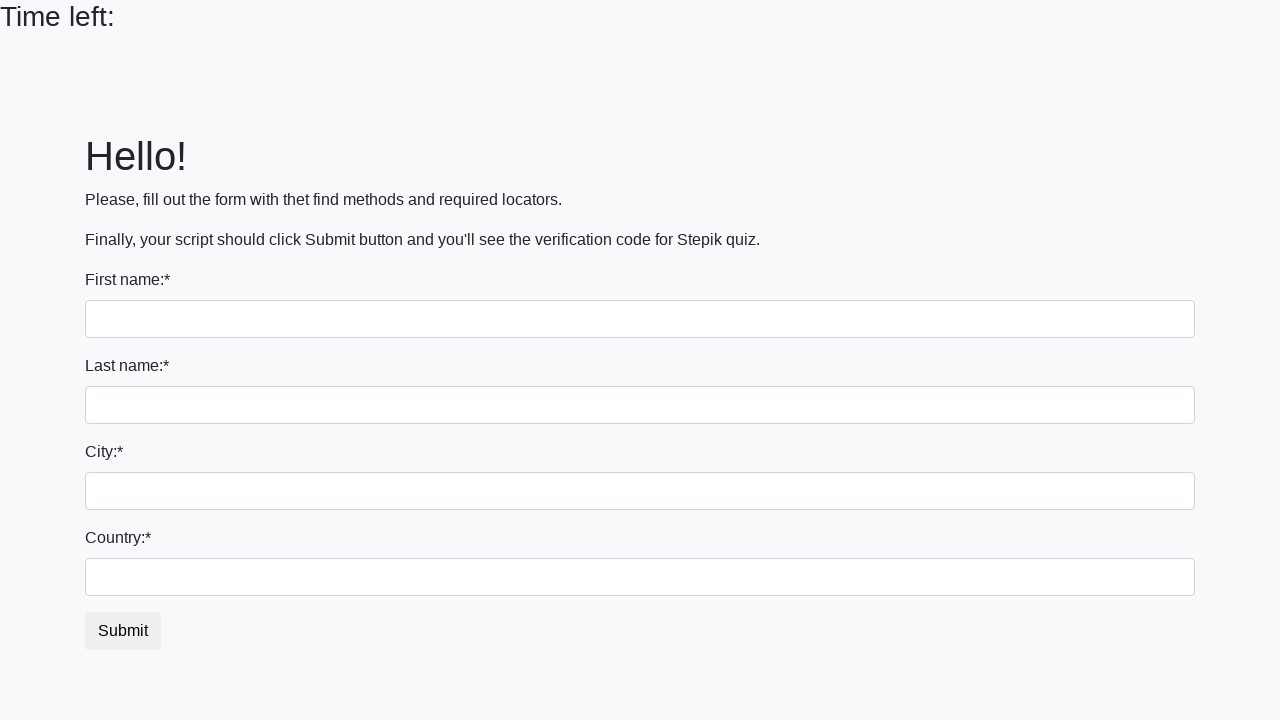

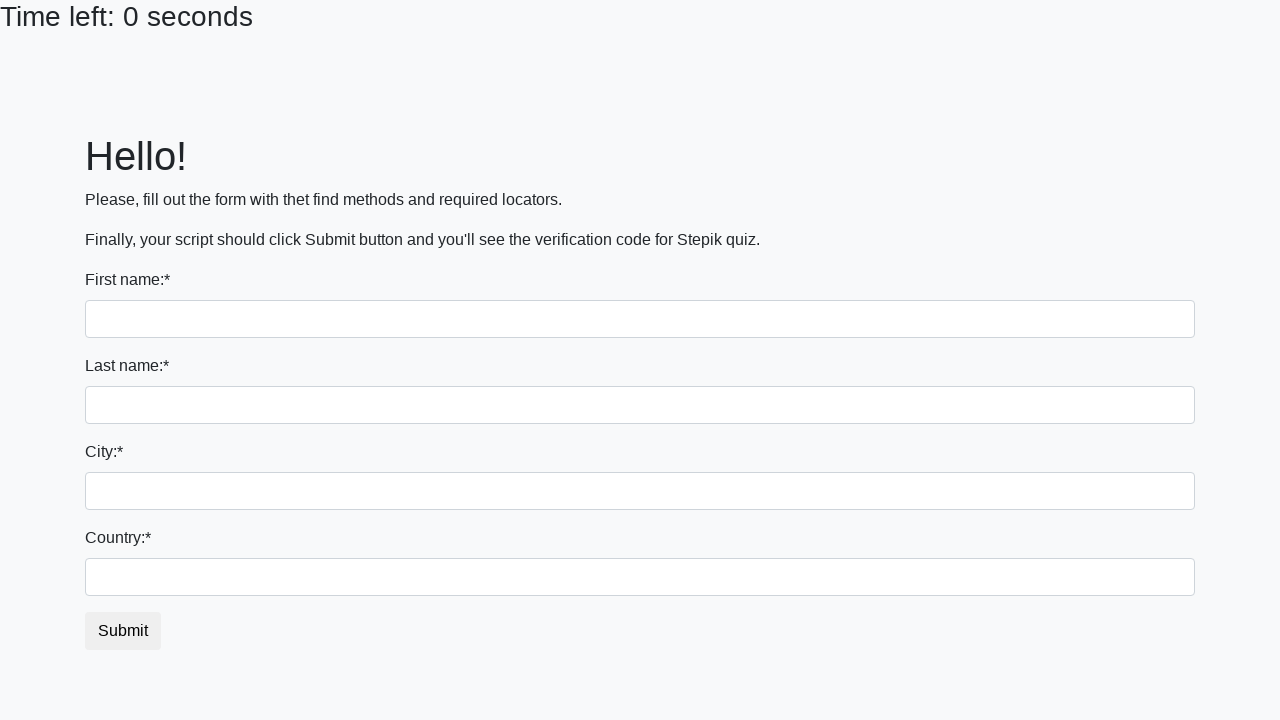